Navigates to Bluestone jewelry website, clicks on Rings category, and interacts with the Gender filter section to view women's ring options.

Starting URL: https://www.bluestone.com/

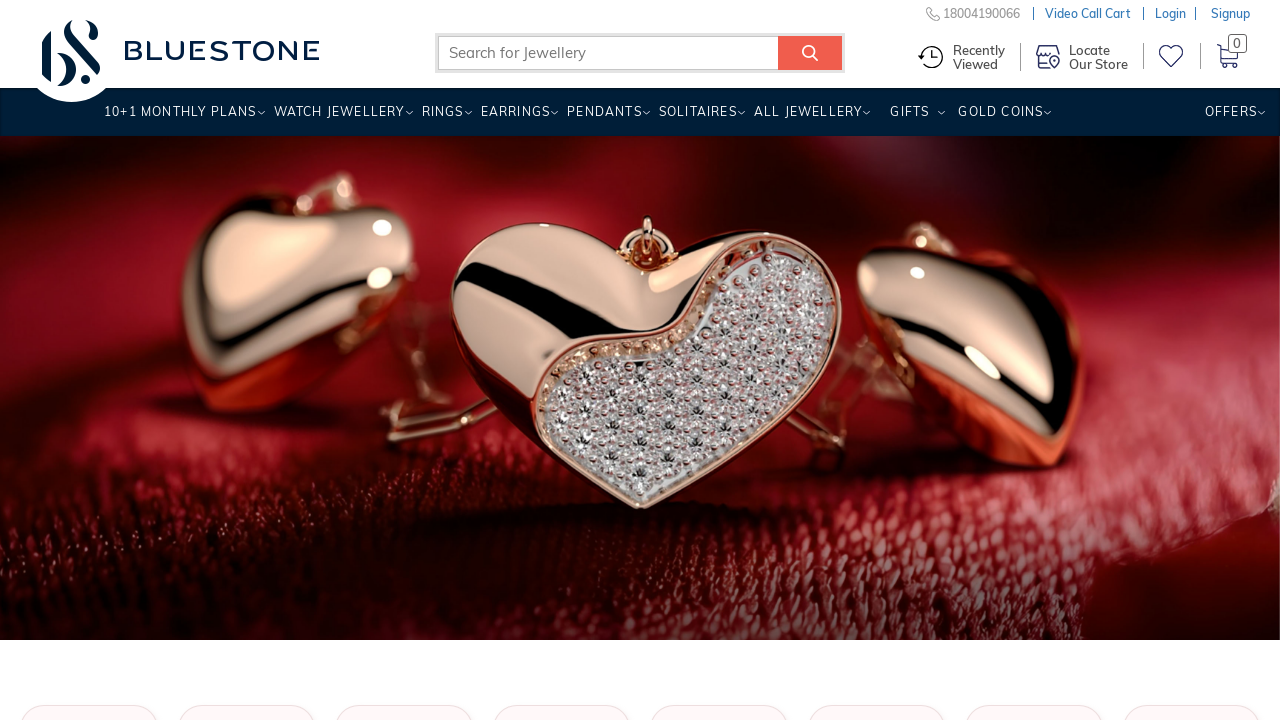

Clicked on Rings category link at (89, 432) on a:has-text('Rings')
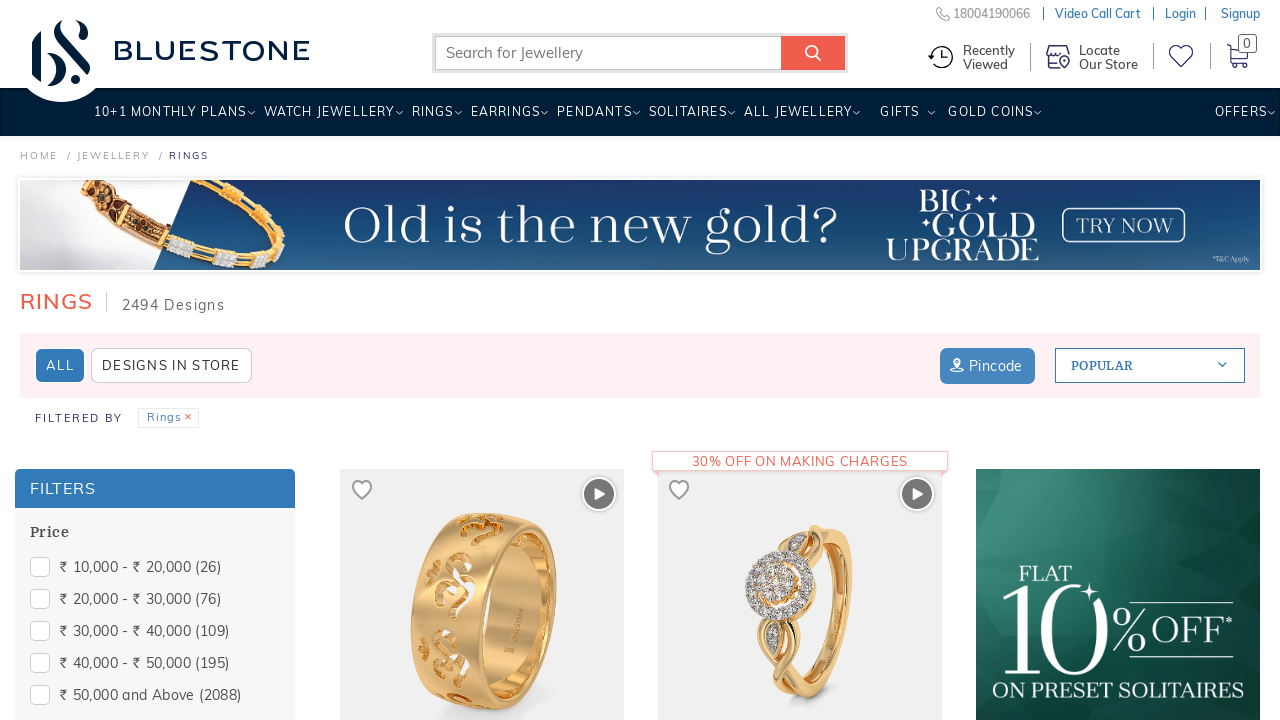

Gender filter section loaded
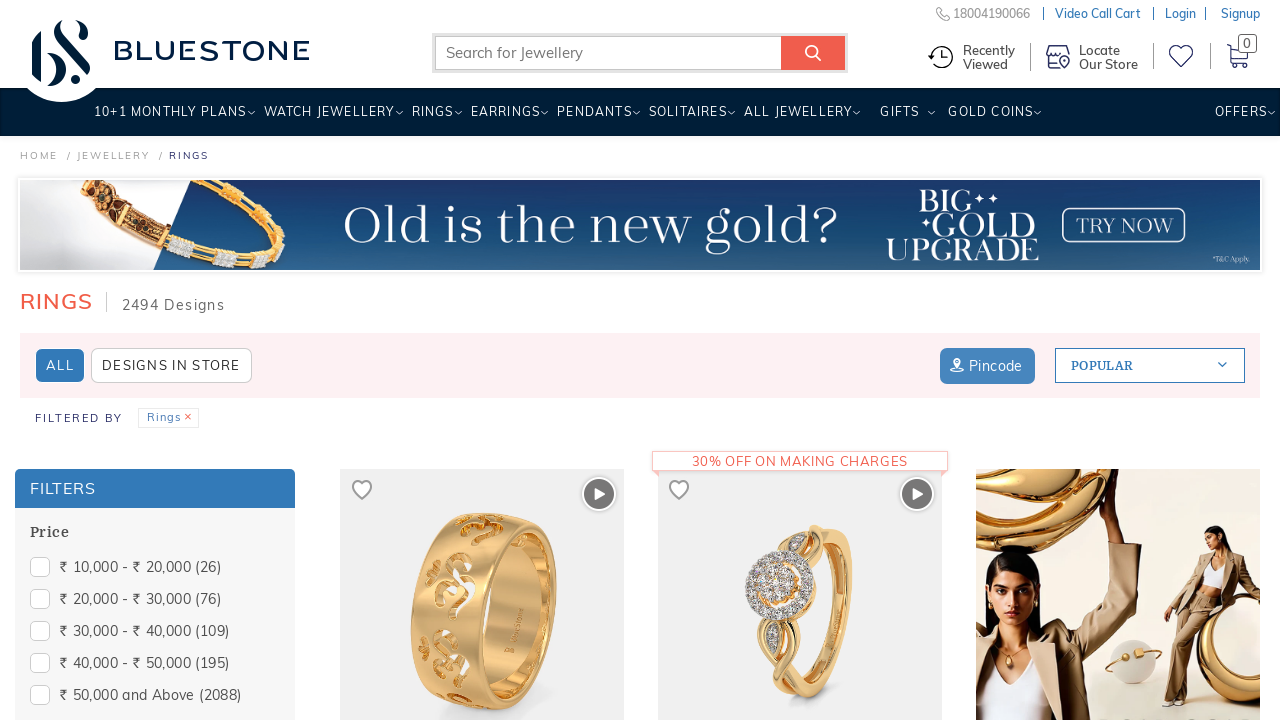

Clicked on Gender filter section at (155, 446) on section#Gender-form
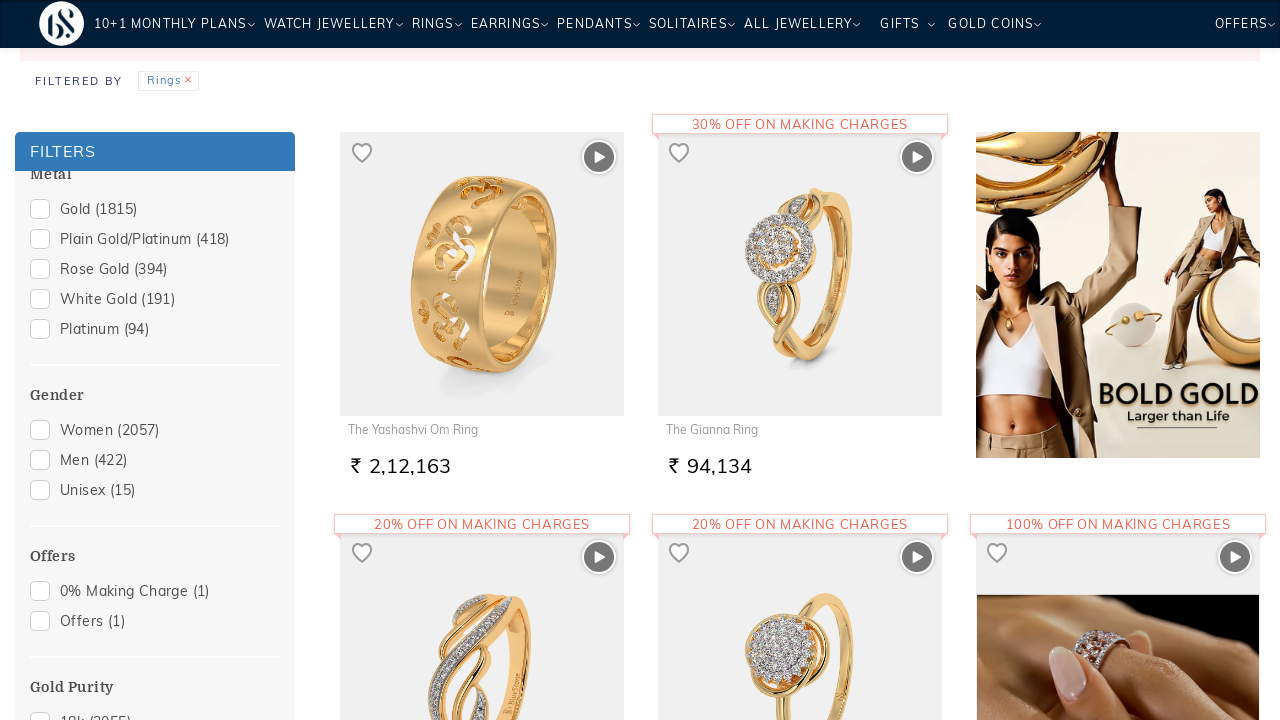

Women filter option became visible
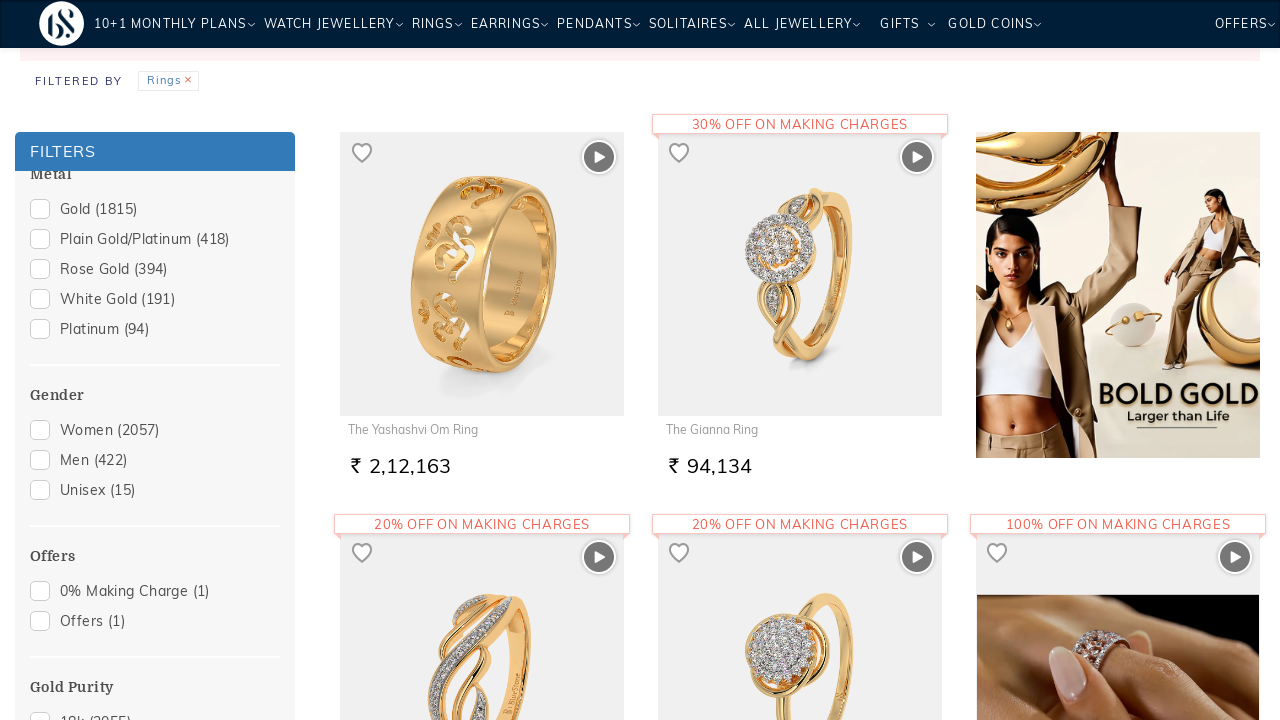

Clicked on women filter option to view women's ring options at (155, 430) on span[data-displayname='women']
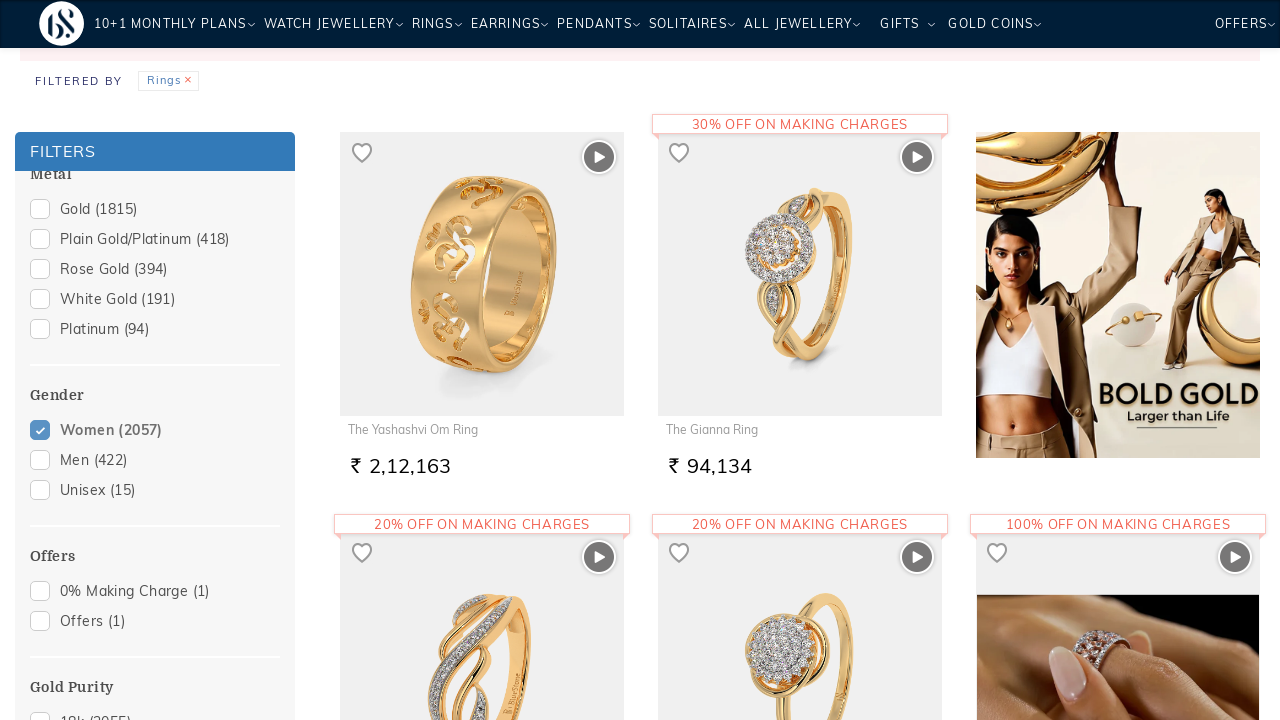

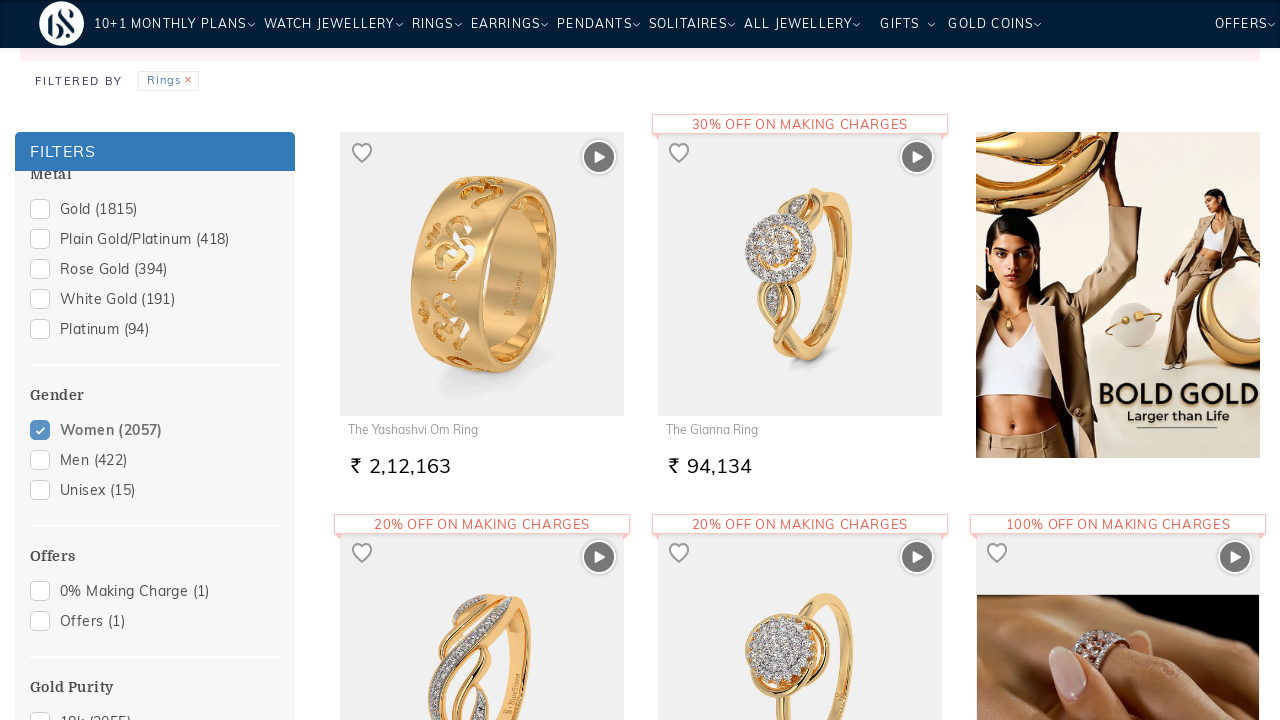